Creates a new paste on Pastebin by filling in text content, setting expiration time to 10 minutes, adding a title, and submitting the form

Starting URL: https://pastebin.com

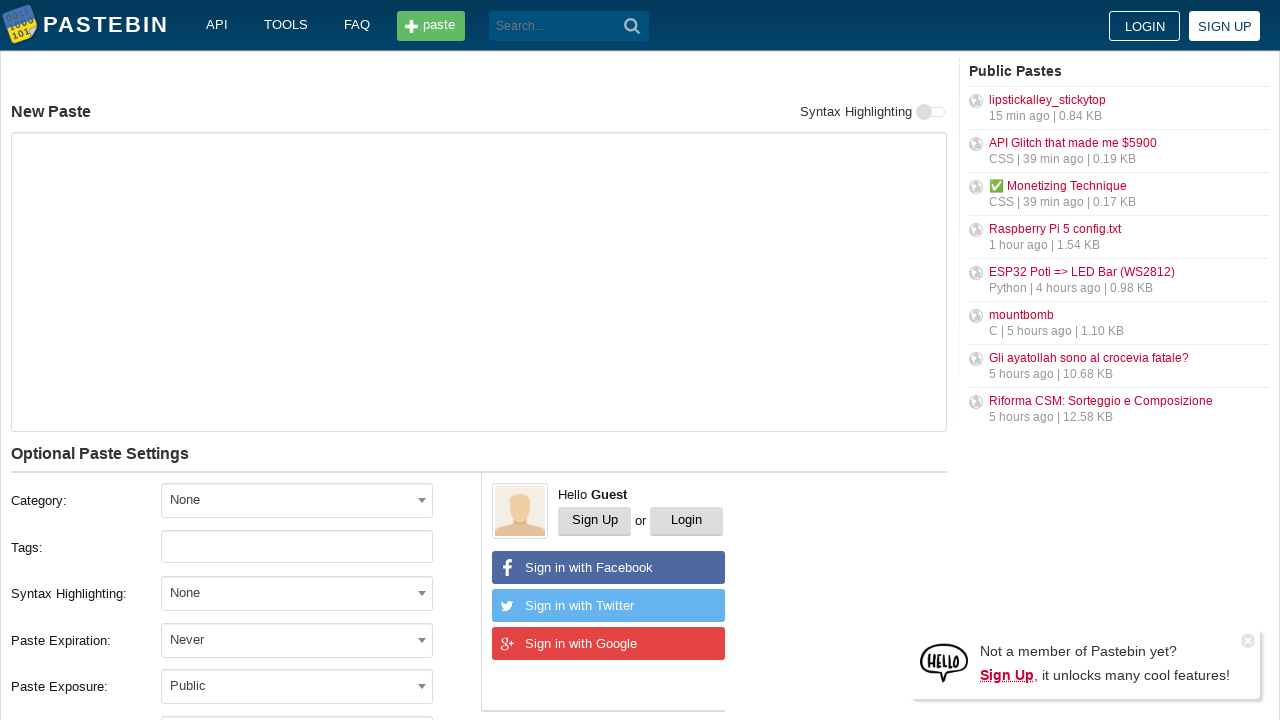

Filled paste content with 'Hello from WebDriver' on #postform-text
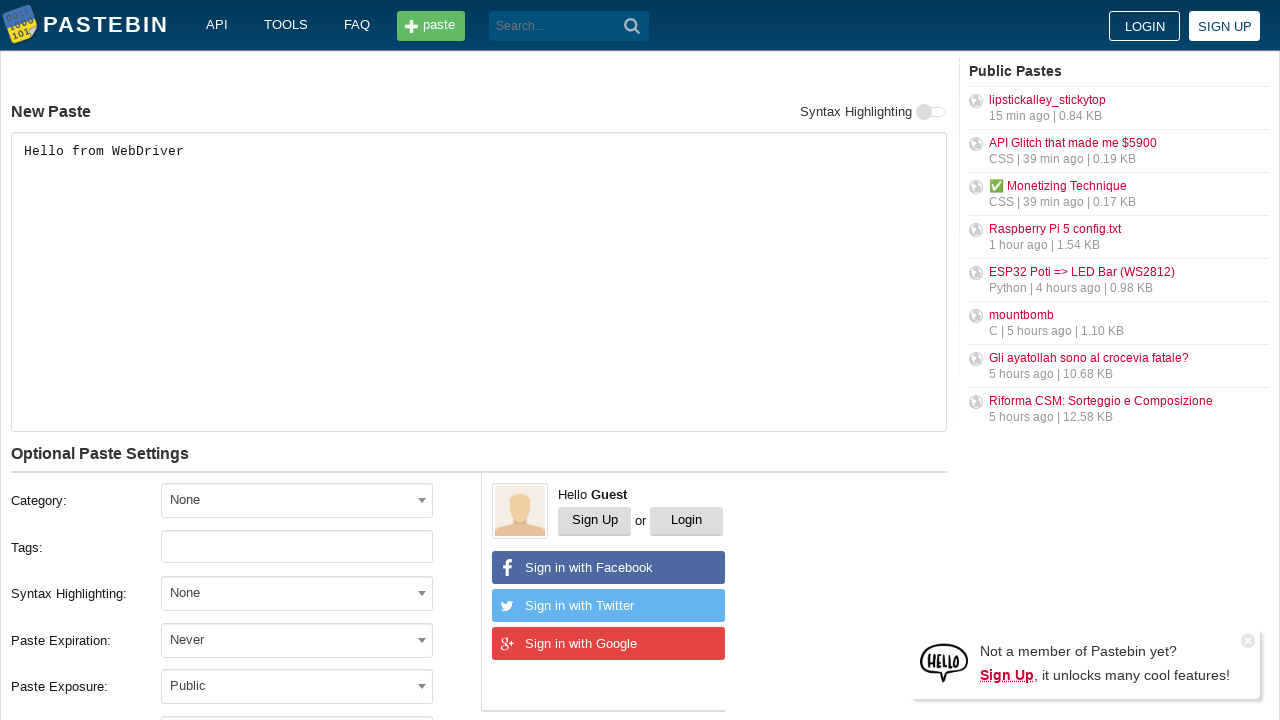

Clicked on expiration dropdown at (297, 640) on #select2-postform-expiration-container
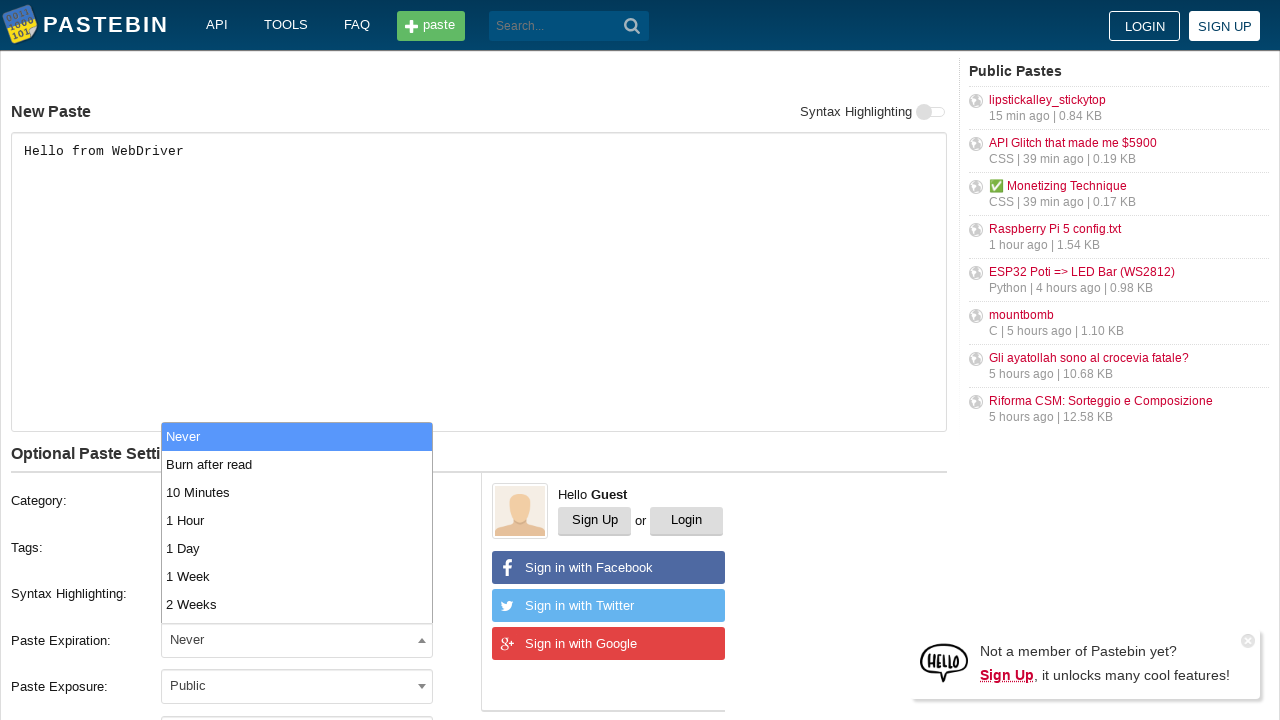

Selected '10 Minutes' expiration time at (297, 492) on li:text('10 Minutes')
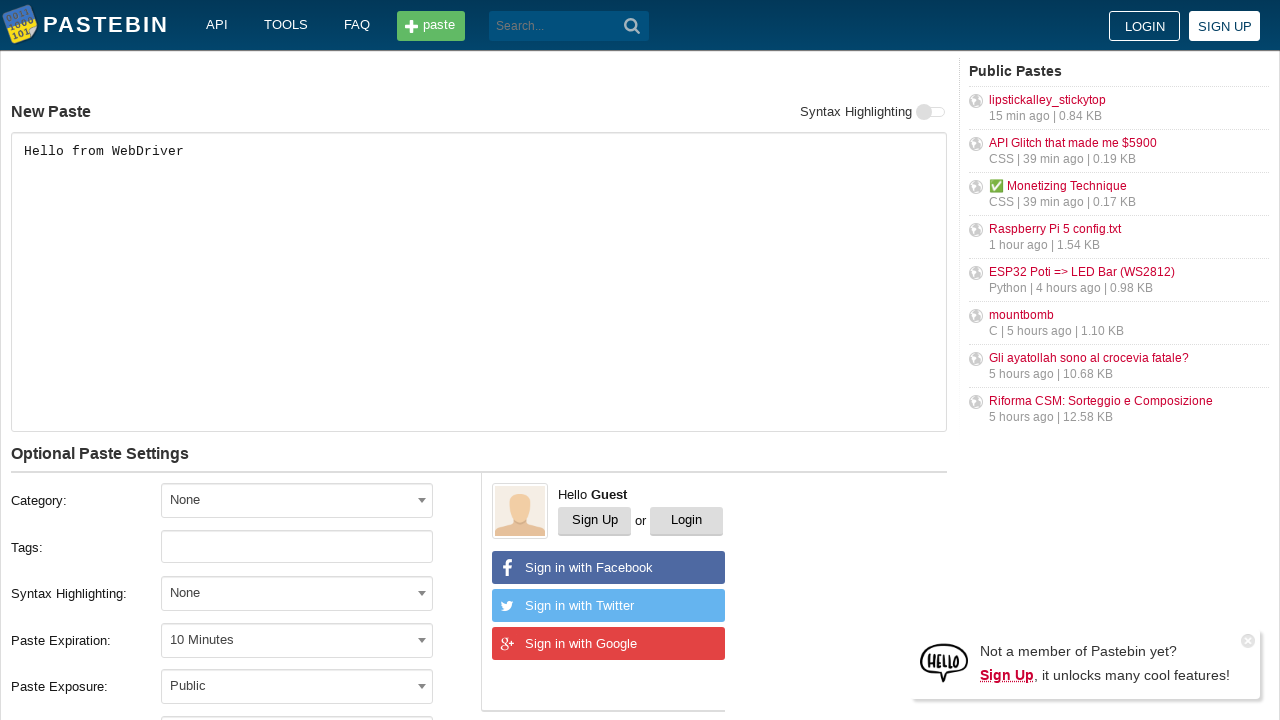

Filled paste title with 'helloweb' on #postform-name
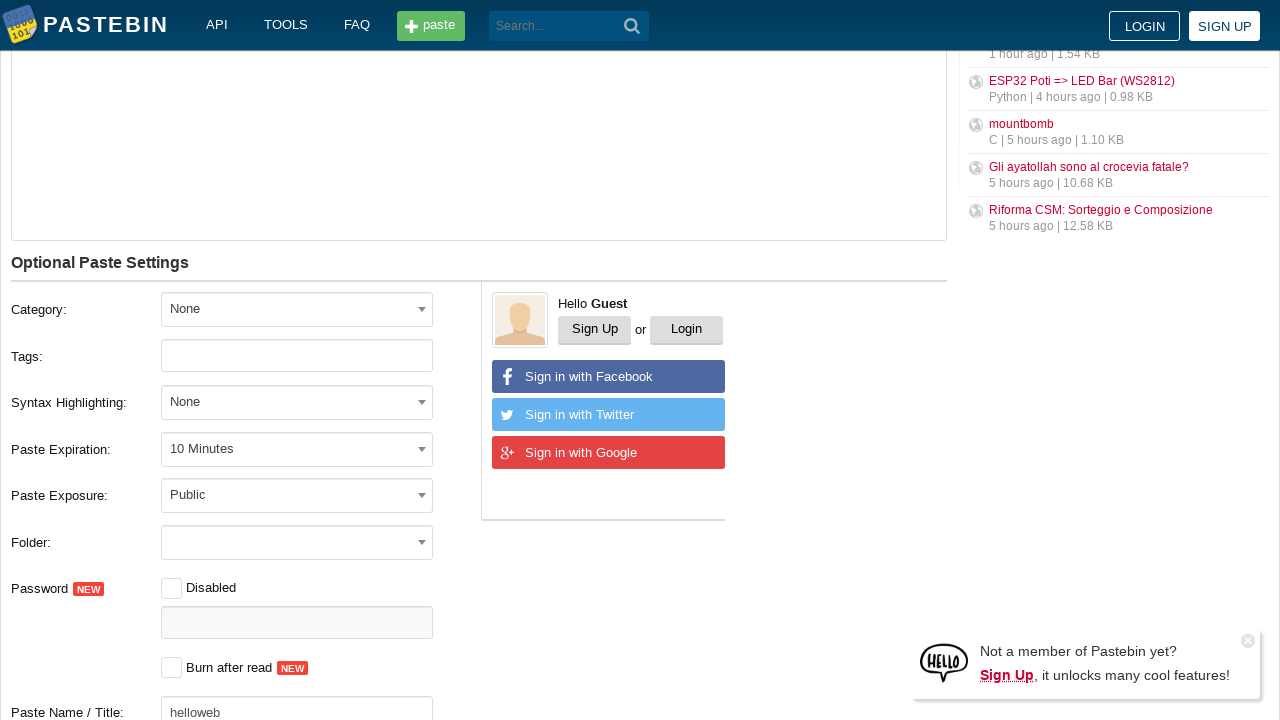

Clicked submit button to create paste at (240, 400) on button.btn.-big
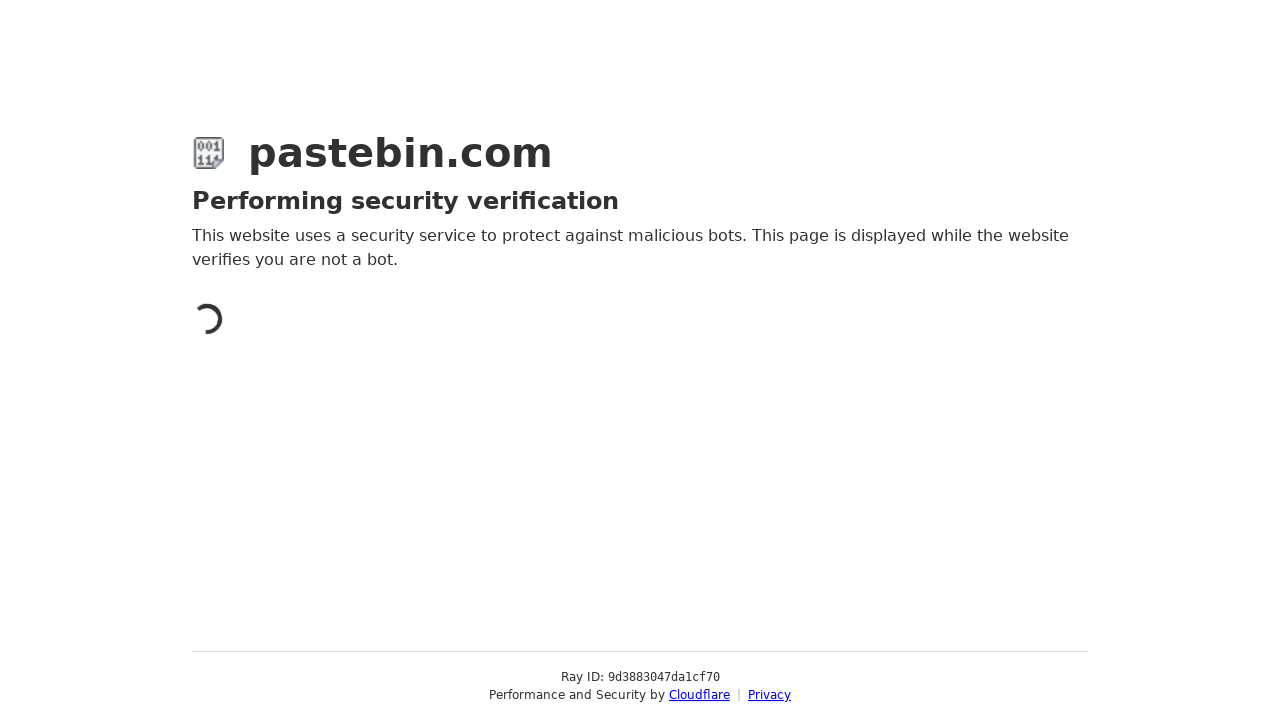

Waited 2 seconds for paste creation to complete
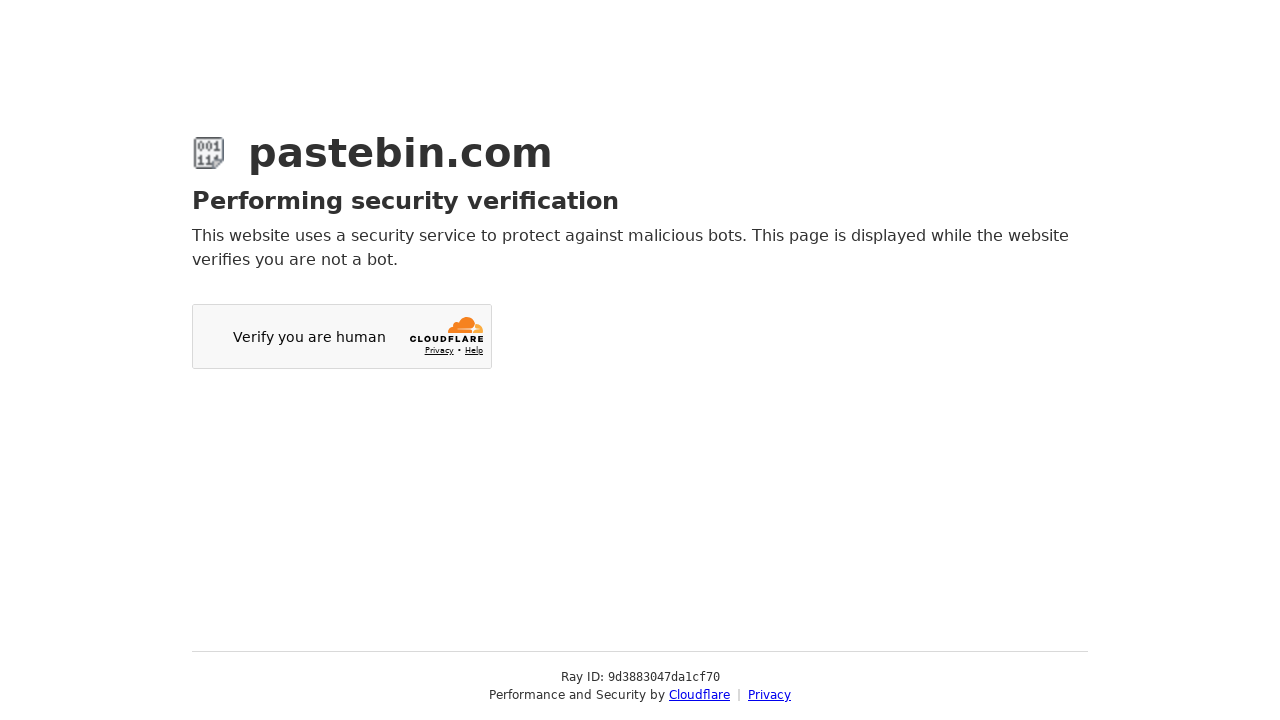

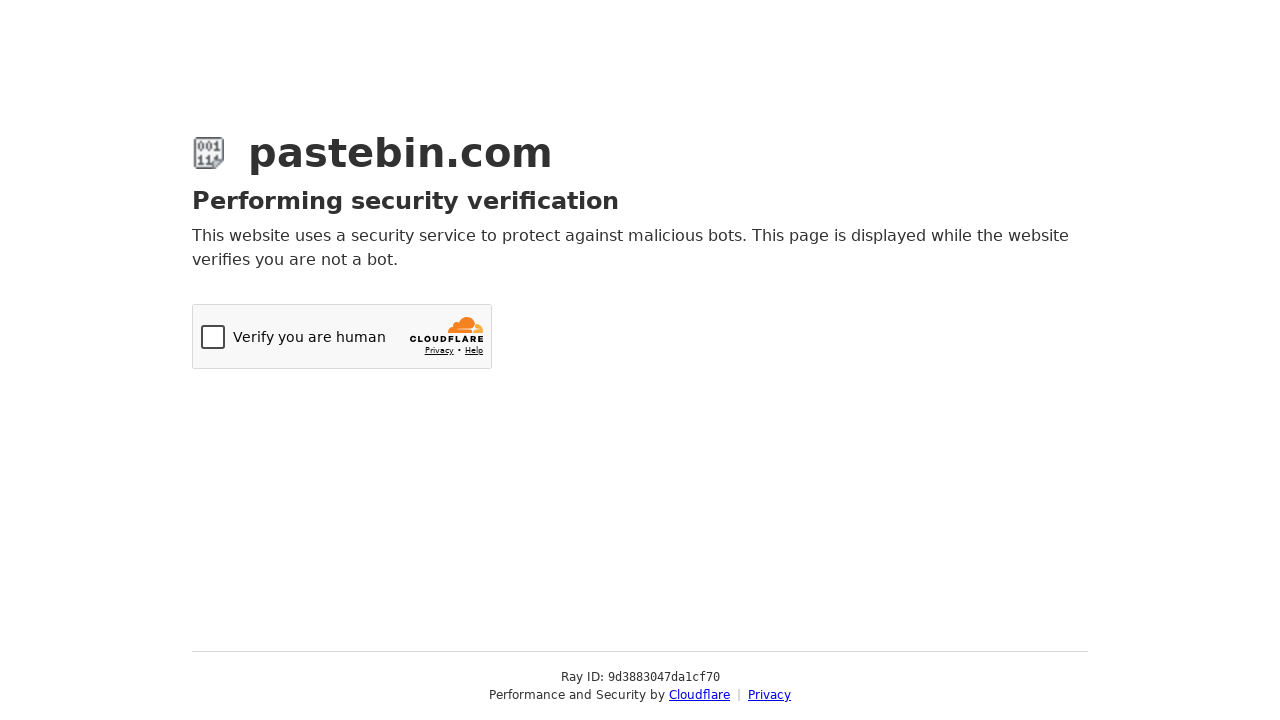